Tests modifying a link's target attribute to open in the same window instead of a new tab, then clicking the link and verifying navigation

Starting URL: https://the-internet.herokuapp.com/windows

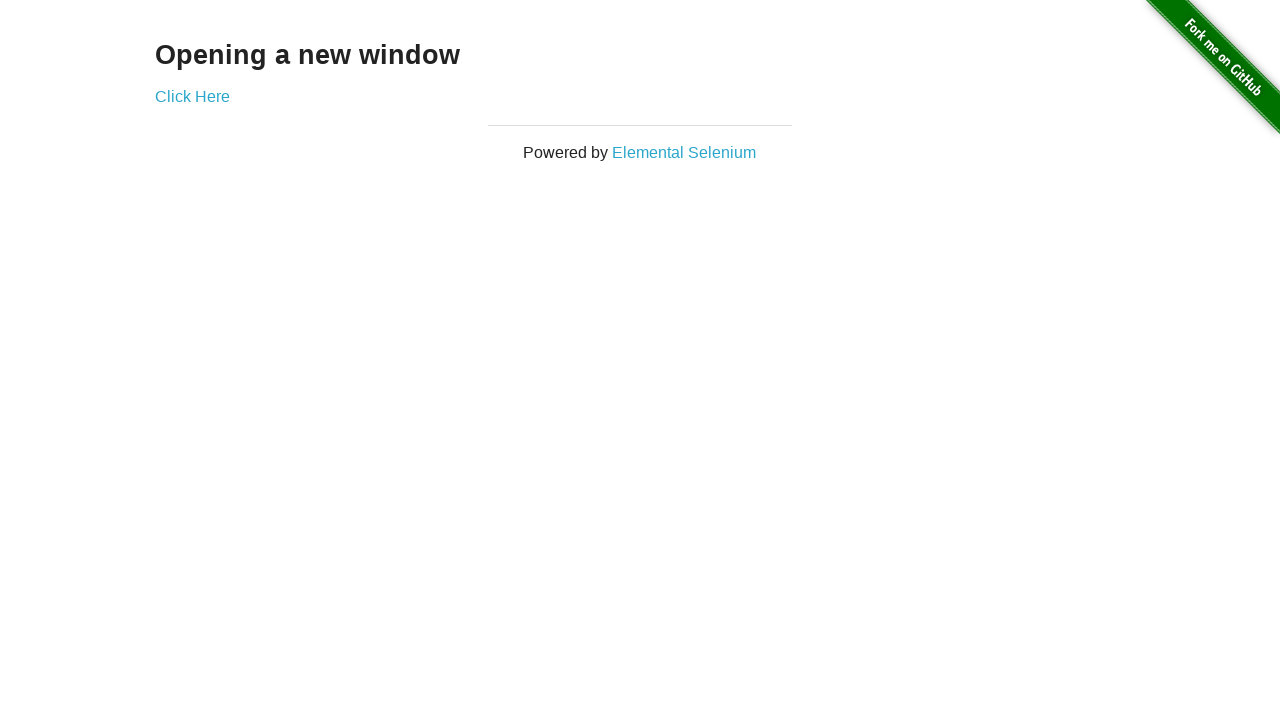

Located the 'Click Here' link element
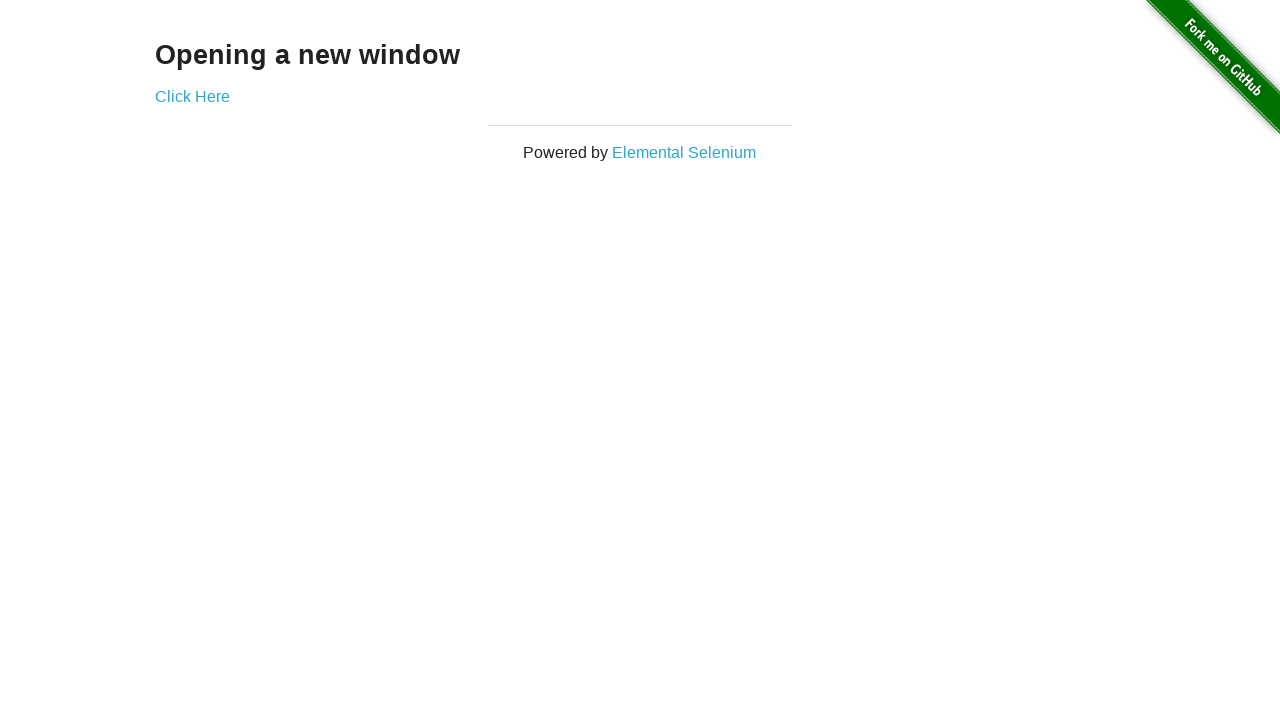

Changed link's target attribute from '_blank' to '_self'
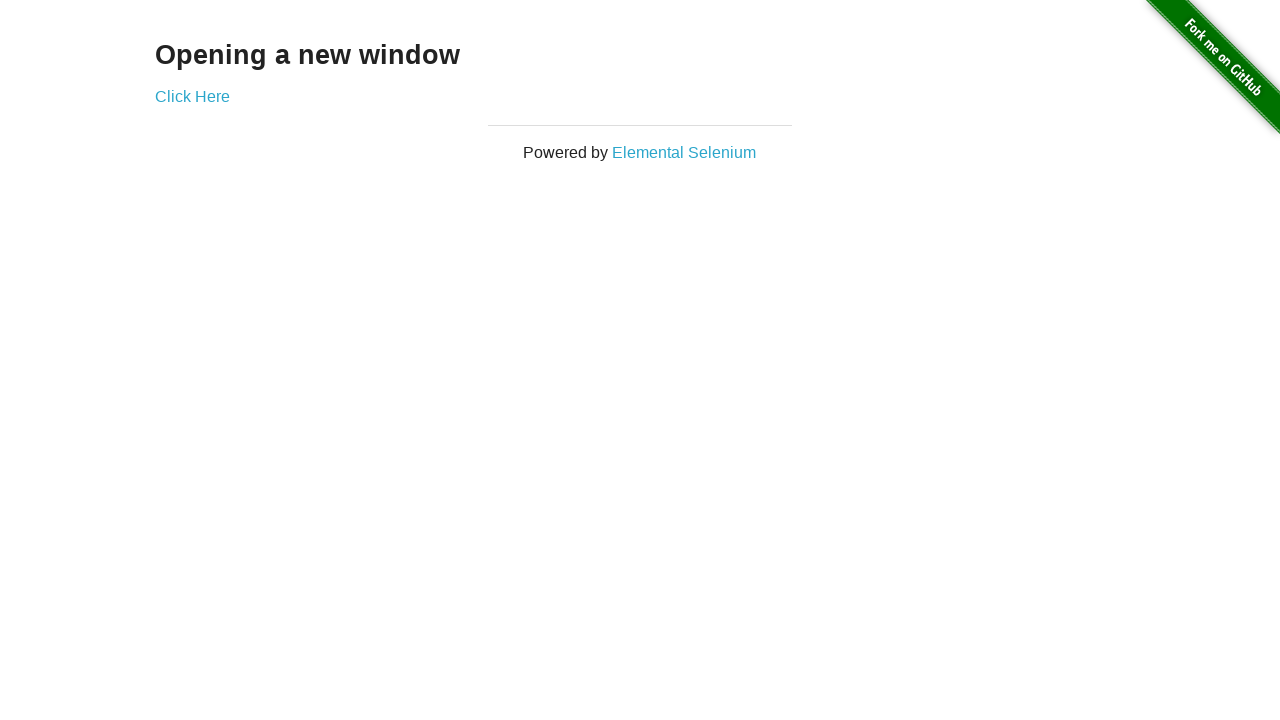

Clicked the 'Click Here' link to navigate at (192, 96) on text=Click Here
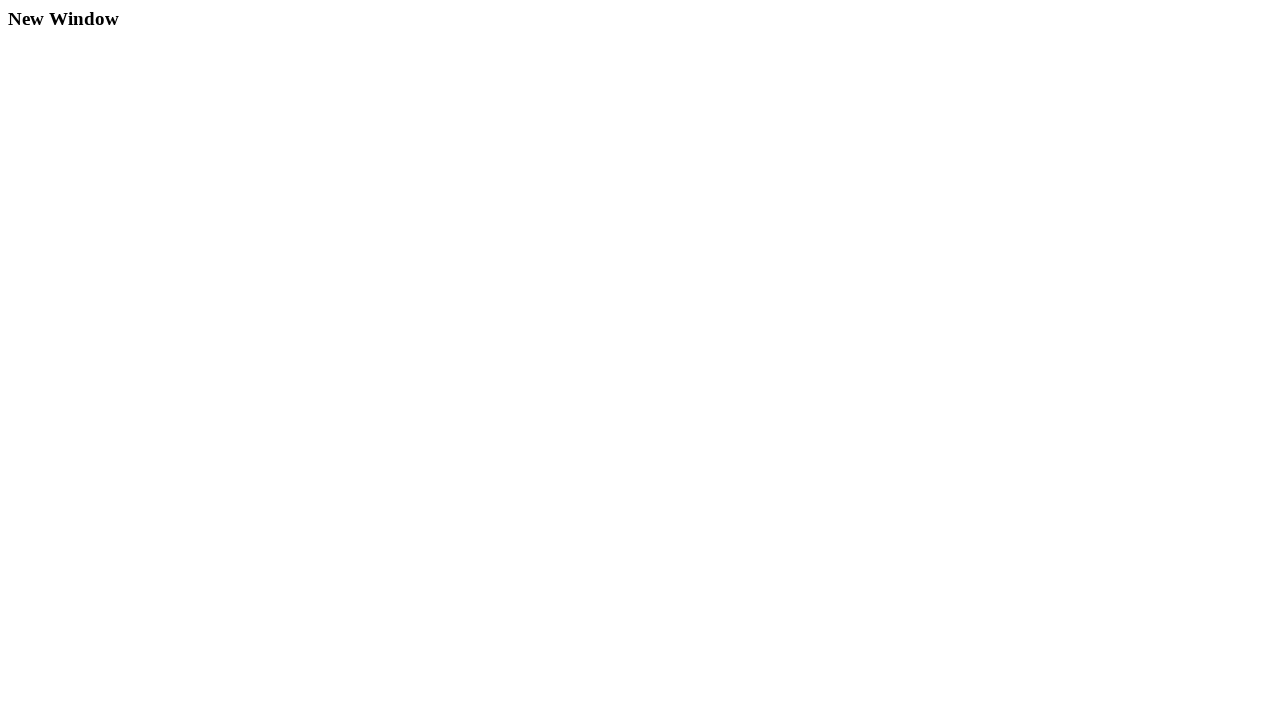

Verified navigation to new window page by waiting for heading element
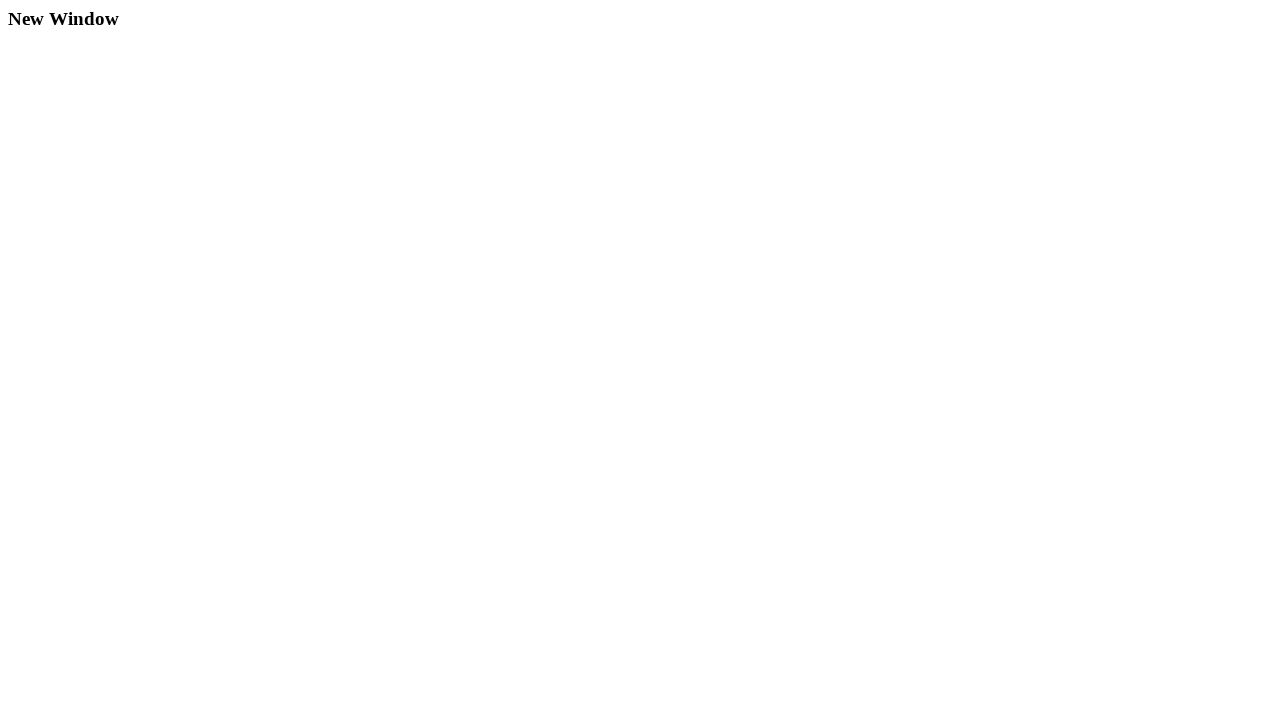

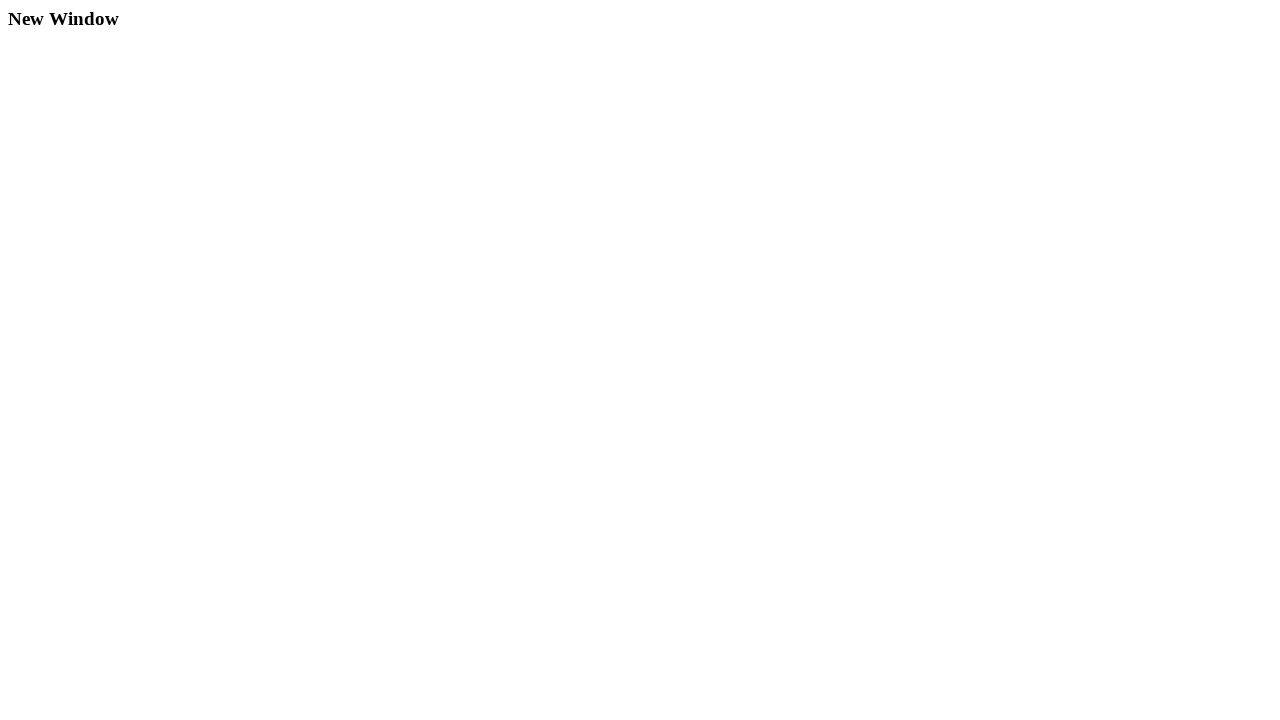